Tests e-commerce functionality by adding specific vegetables (Cucumber, Brocolli, Beetroot) to the cart, proceeding to checkout, applying a promo code, and verifying the promo info message appears.

Starting URL: https://rahulshettyacademy.com/seleniumPractise

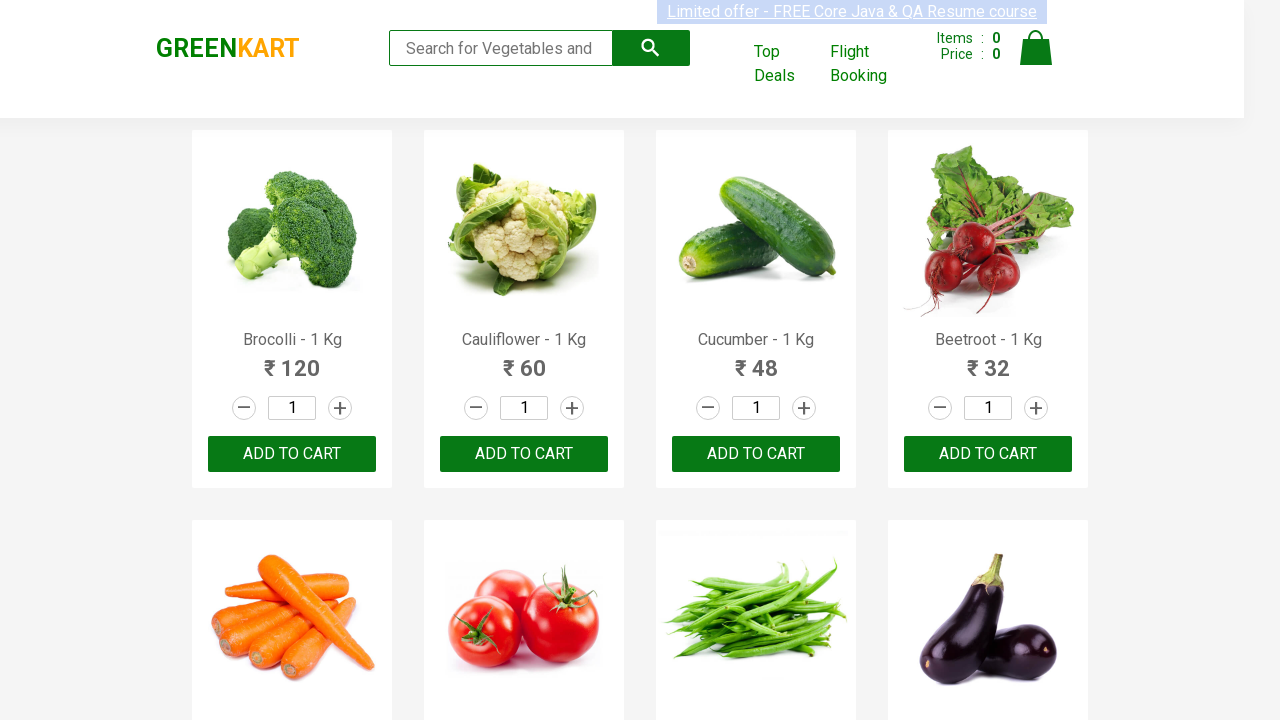

Waited for products to load
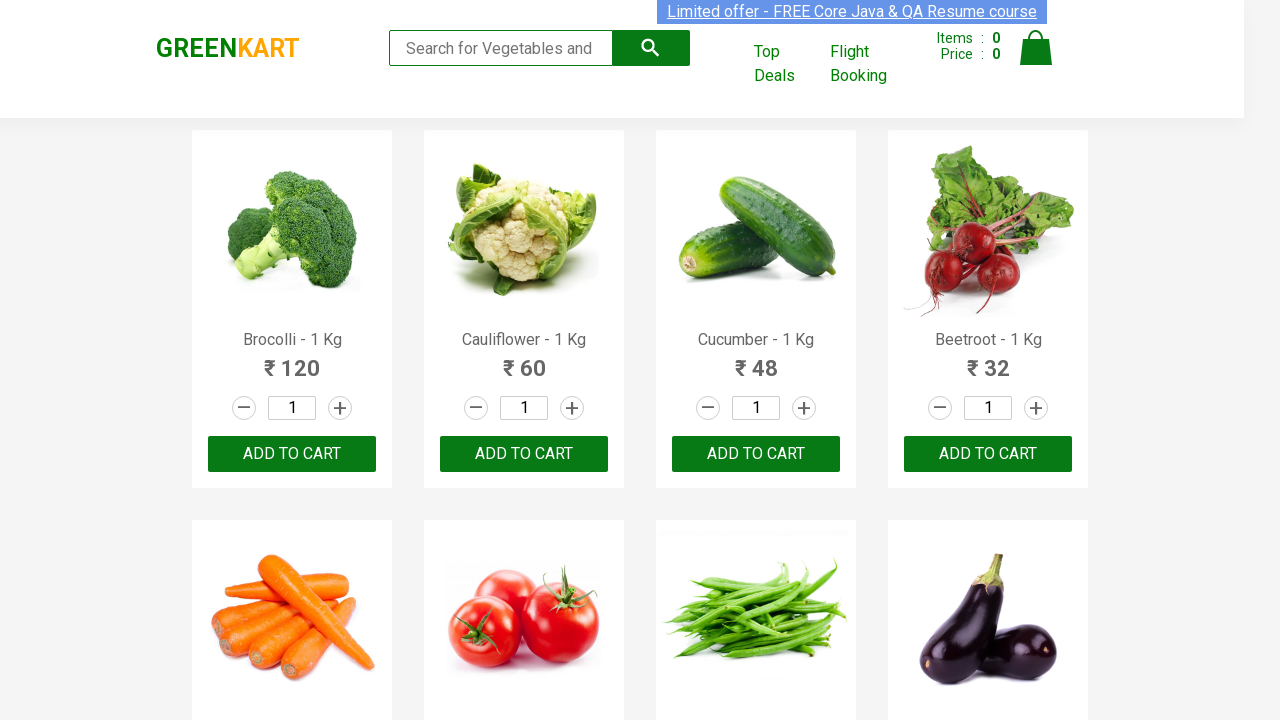

Retrieved all product name elements
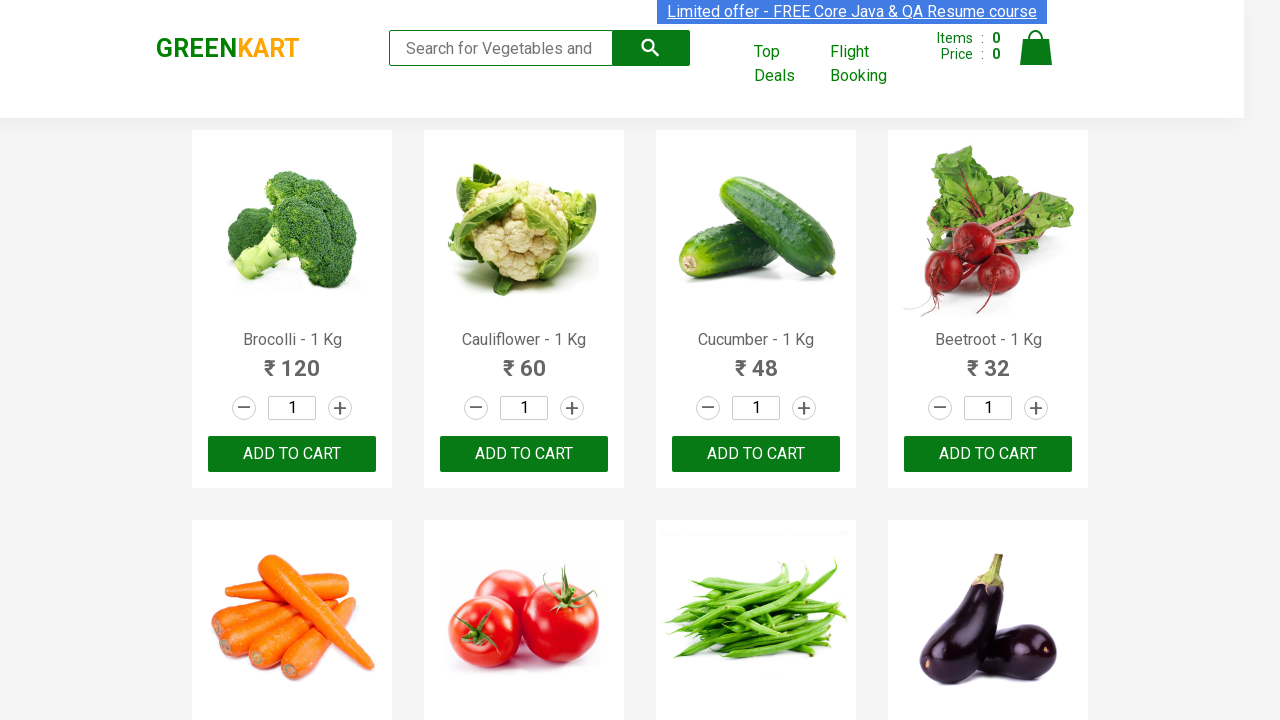

Retrieved all add to cart buttons
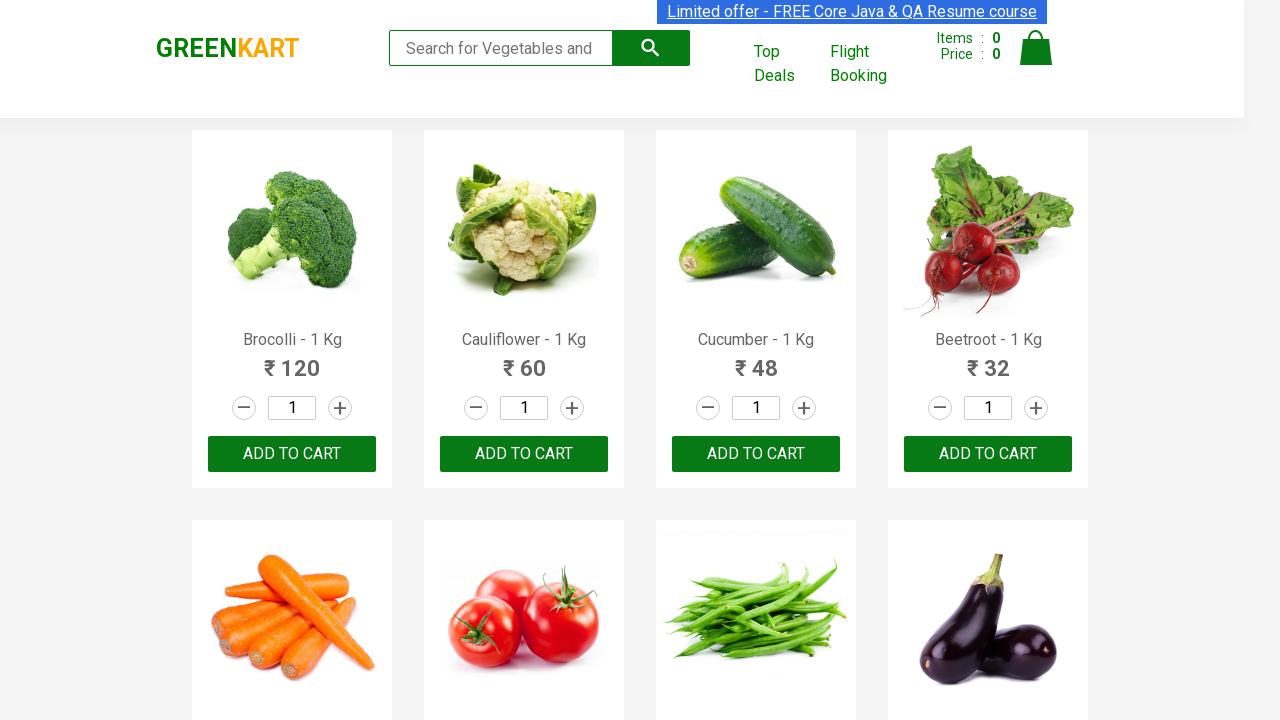

Added Brocolli to cart at (292, 454) on xpath=//div[@class='product-action']/button >> nth=0
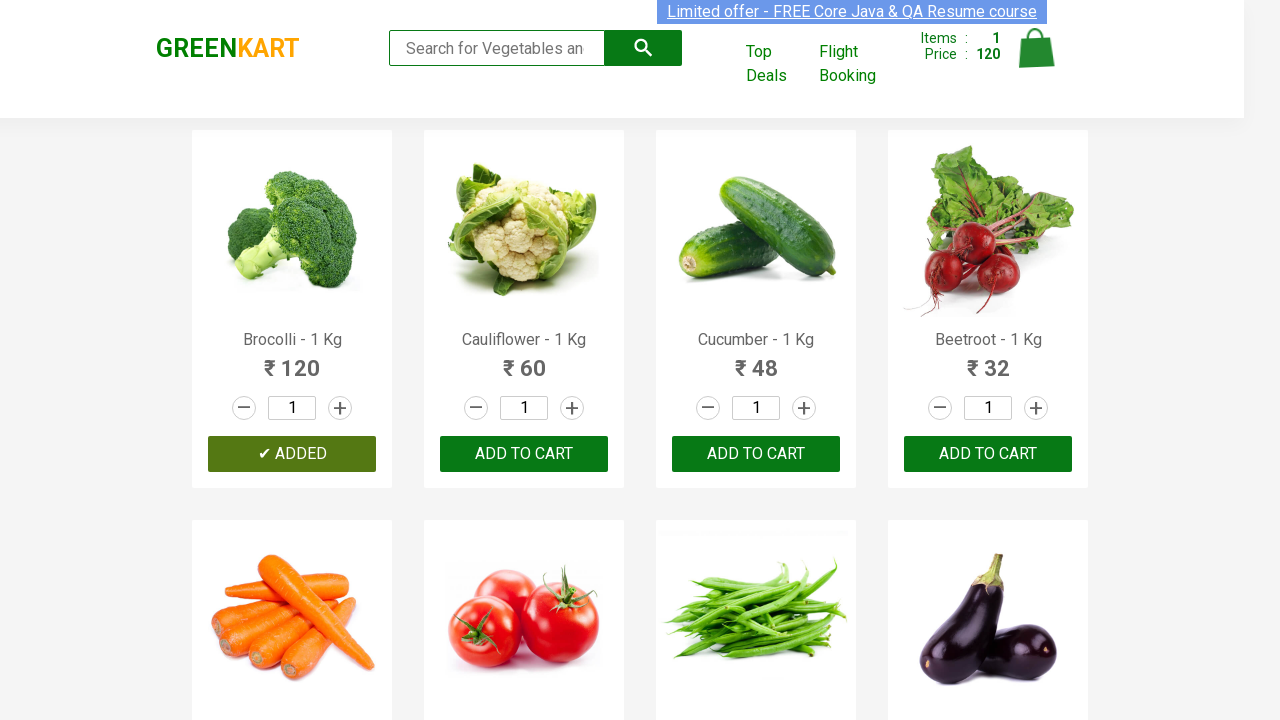

Added Cucumber to cart at (756, 454) on xpath=//div[@class='product-action']/button >> nth=2
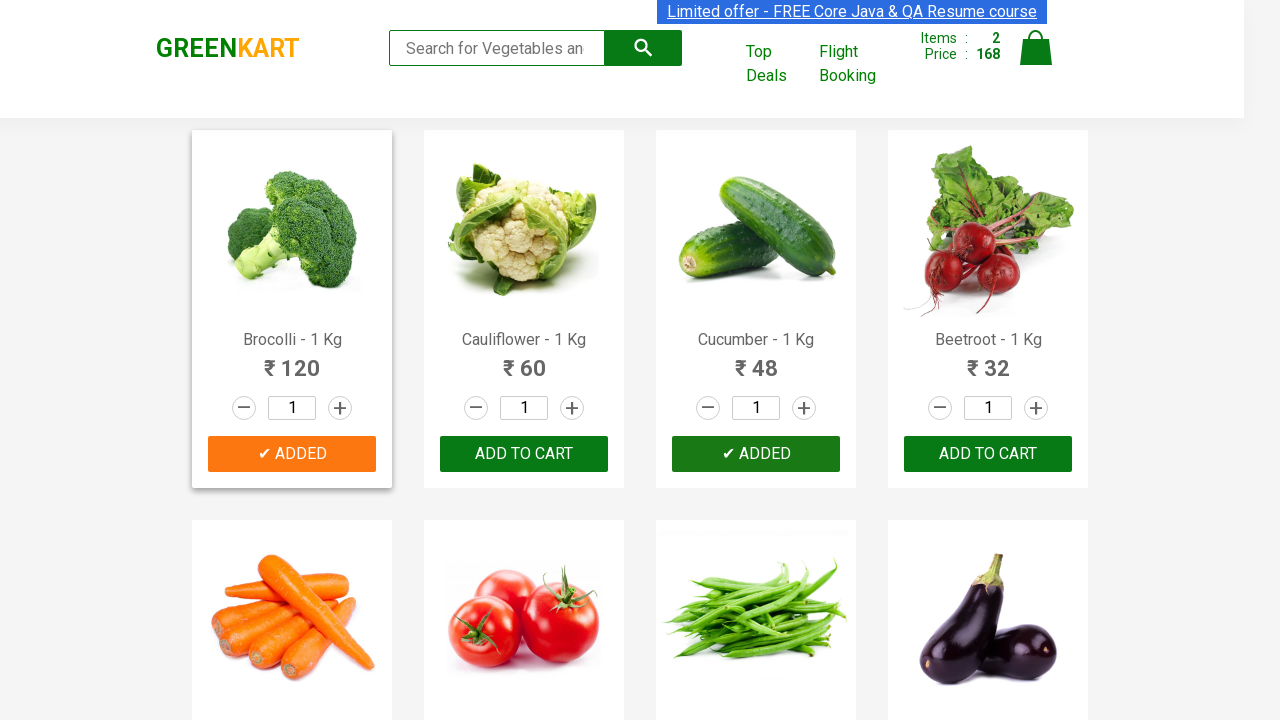

Added Beetroot to cart at (988, 454) on xpath=//div[@class='product-action']/button >> nth=3
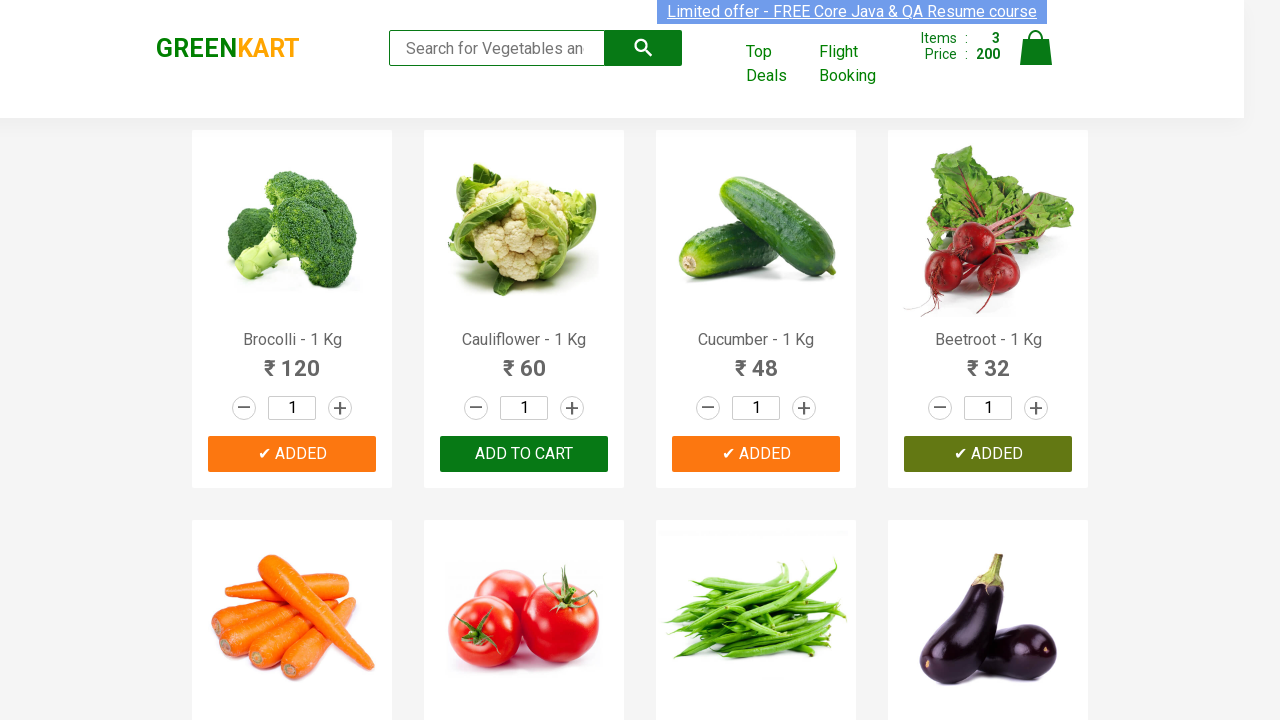

Clicked on cart icon at (1036, 48) on img[alt='Cart']
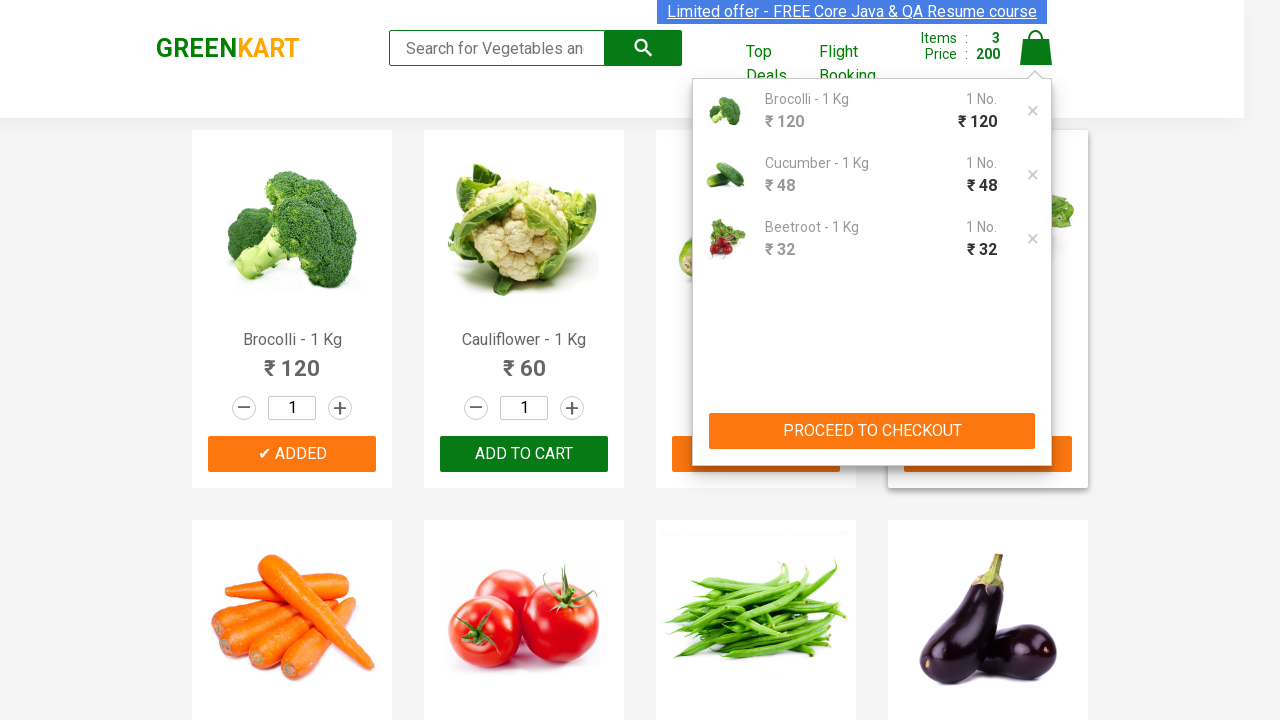

Clicked proceed to checkout button at (872, 431) on xpath=//button[contains(text(),'PROCEED TO CHECKOUT')]
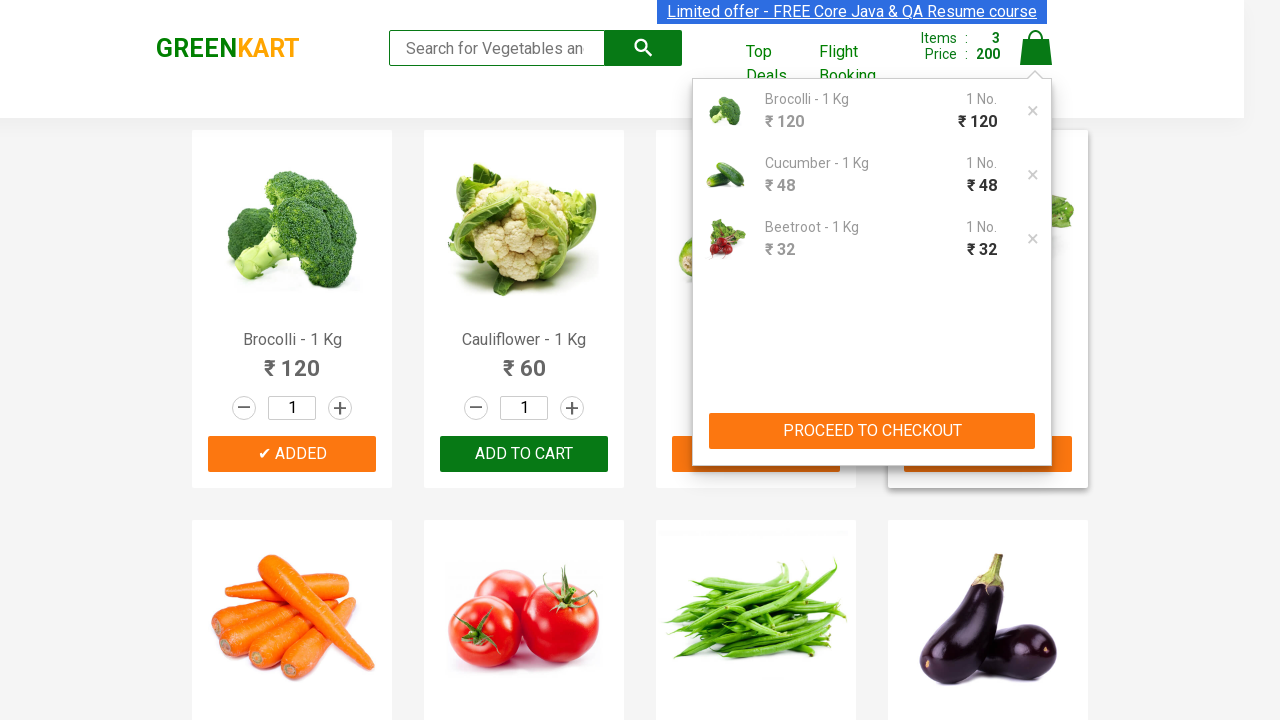

Entered promo code 'rahulshettyacademy' on input.promoCode
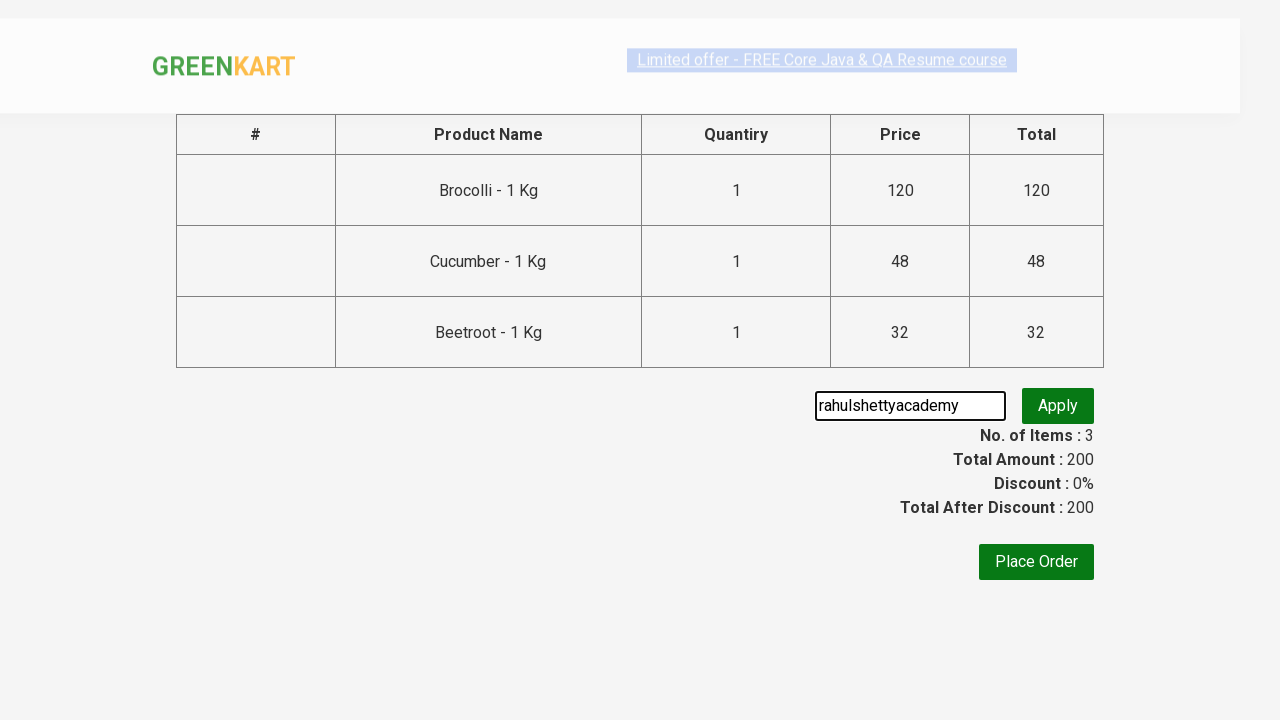

Clicked apply promo button at (1058, 406) on button.promoBtn
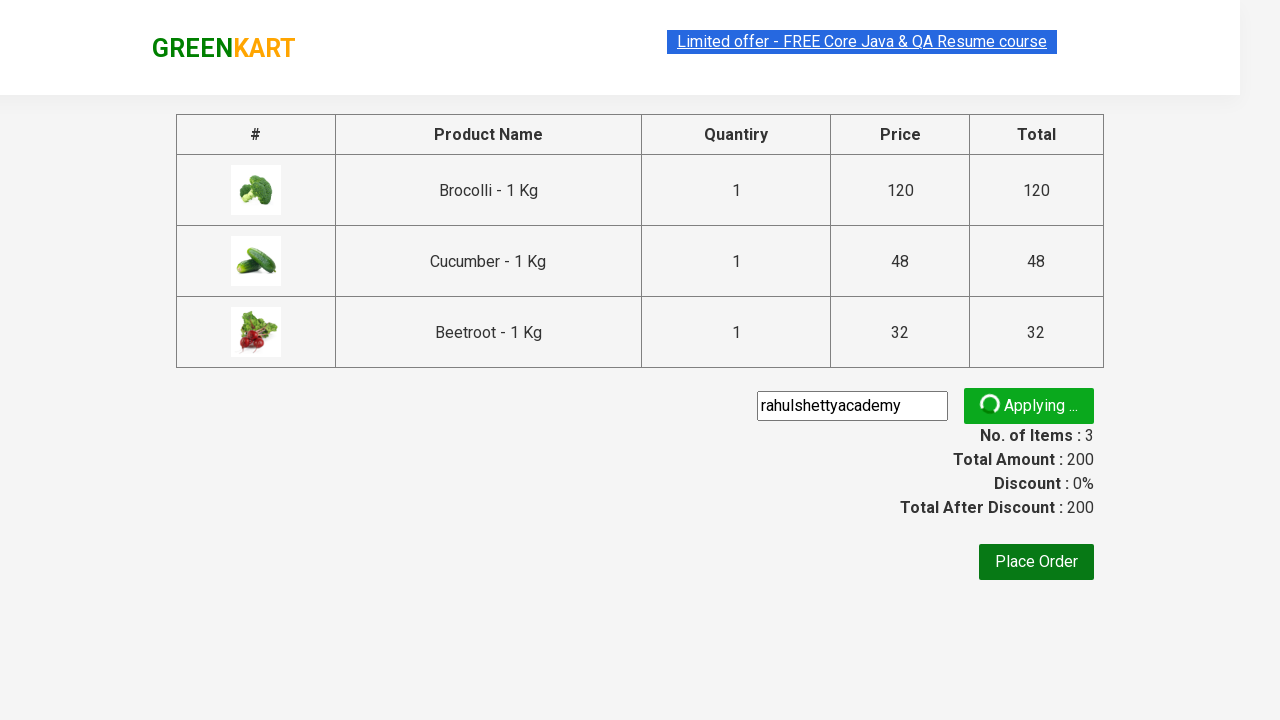

Promo info message appeared confirming promo code was applied
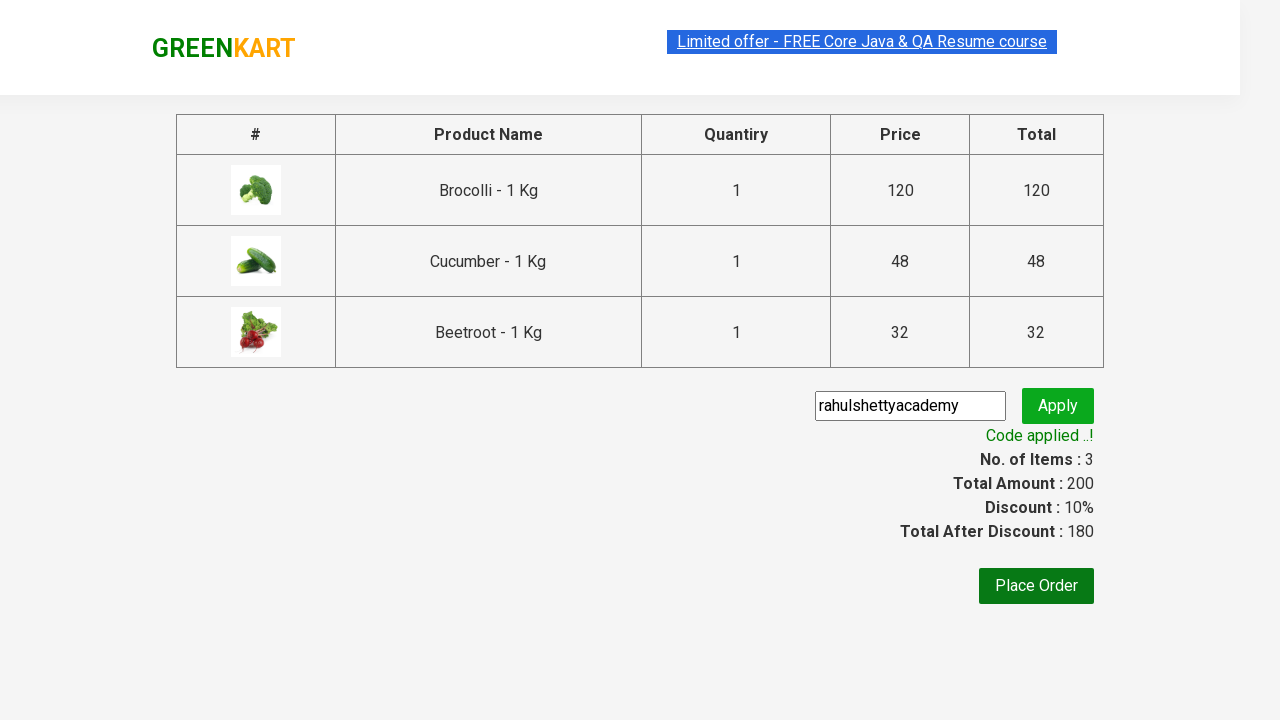

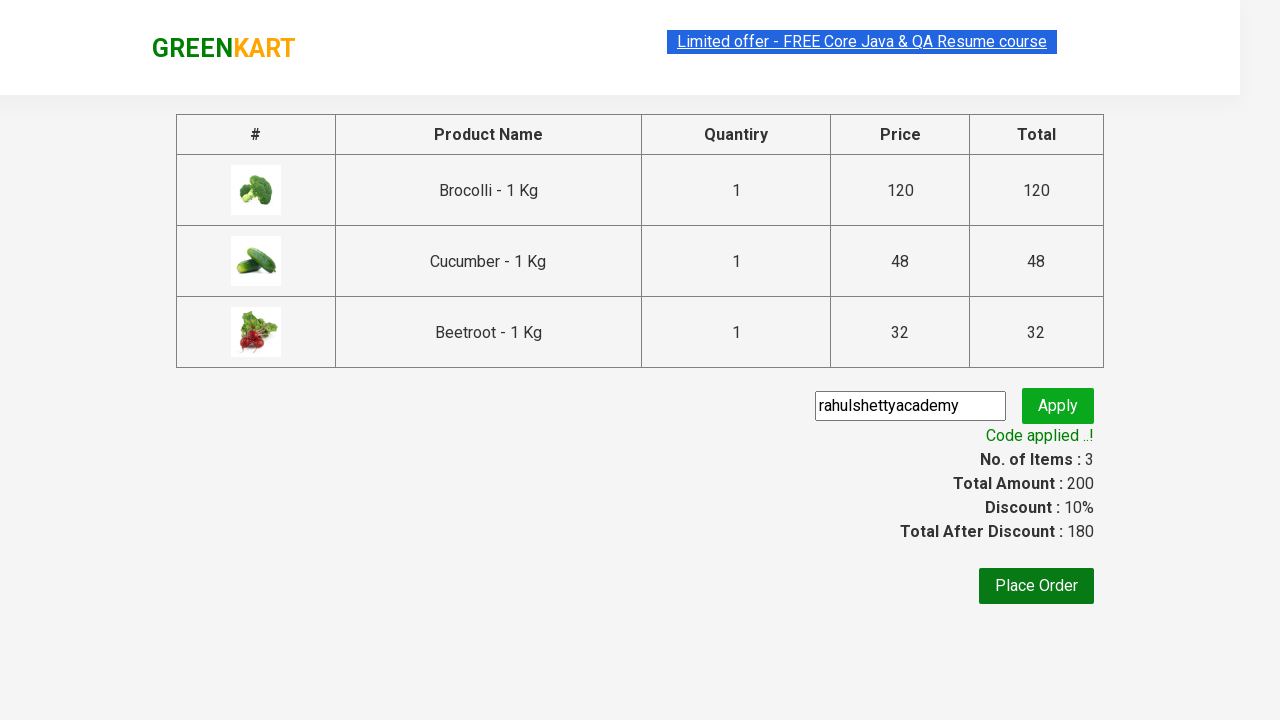